Tests various types of JavaScript alerts including simple alerts, timer alerts, confirmation dialogs, and prompt dialogs by triggering and handling each type

Starting URL: https://demoqa.com/alerts

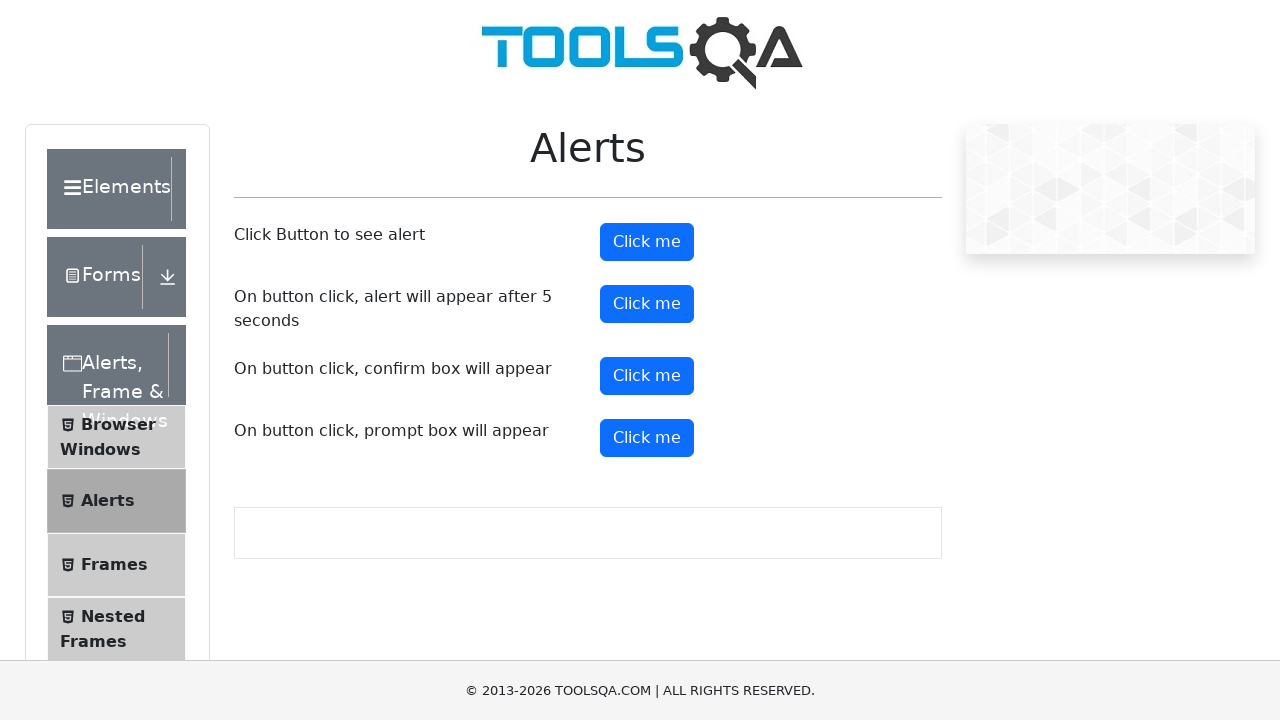

Clicked button to trigger simple alert at (647, 242) on #alertButton
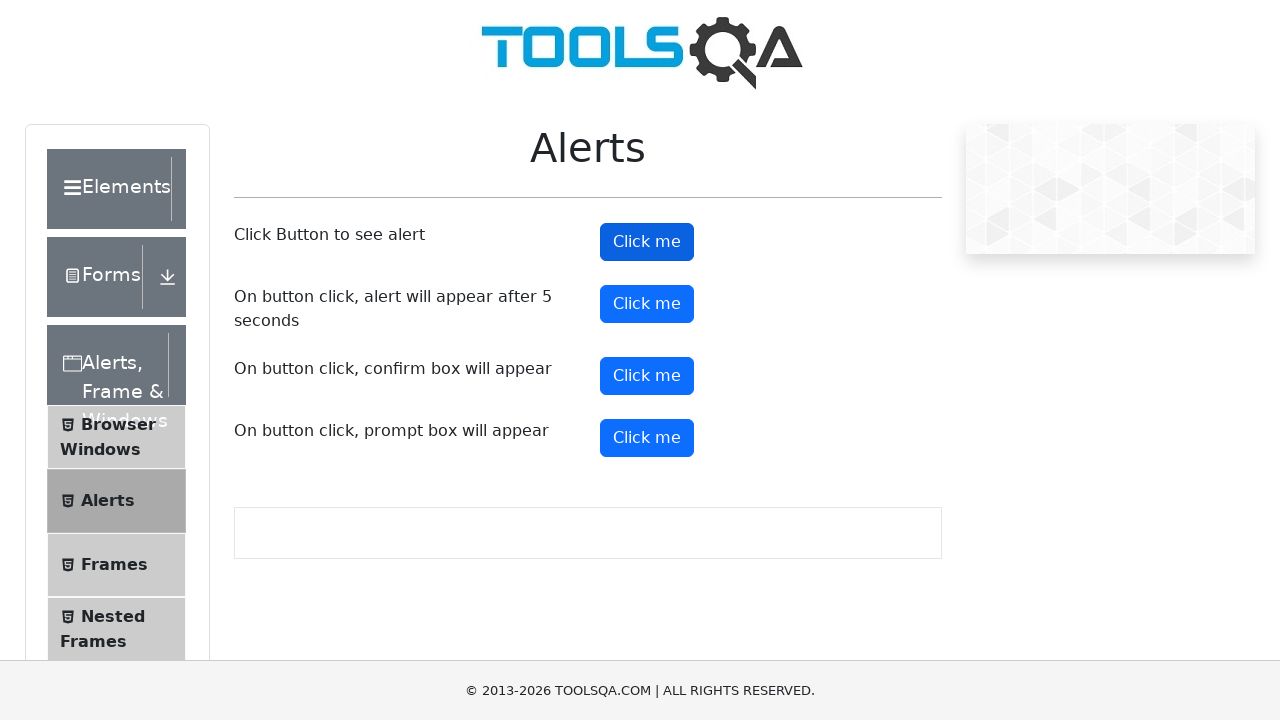

Set up dialog handler to accept alerts
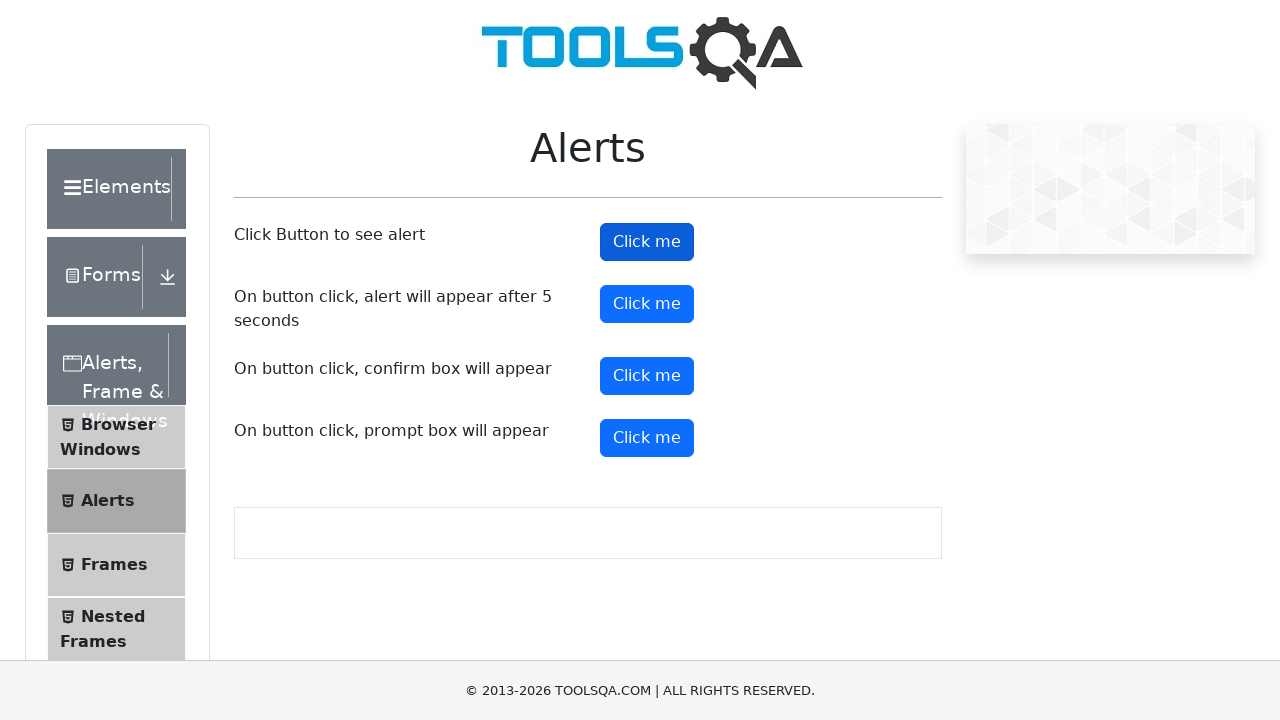

Waited 3 seconds for simple alert to be handled
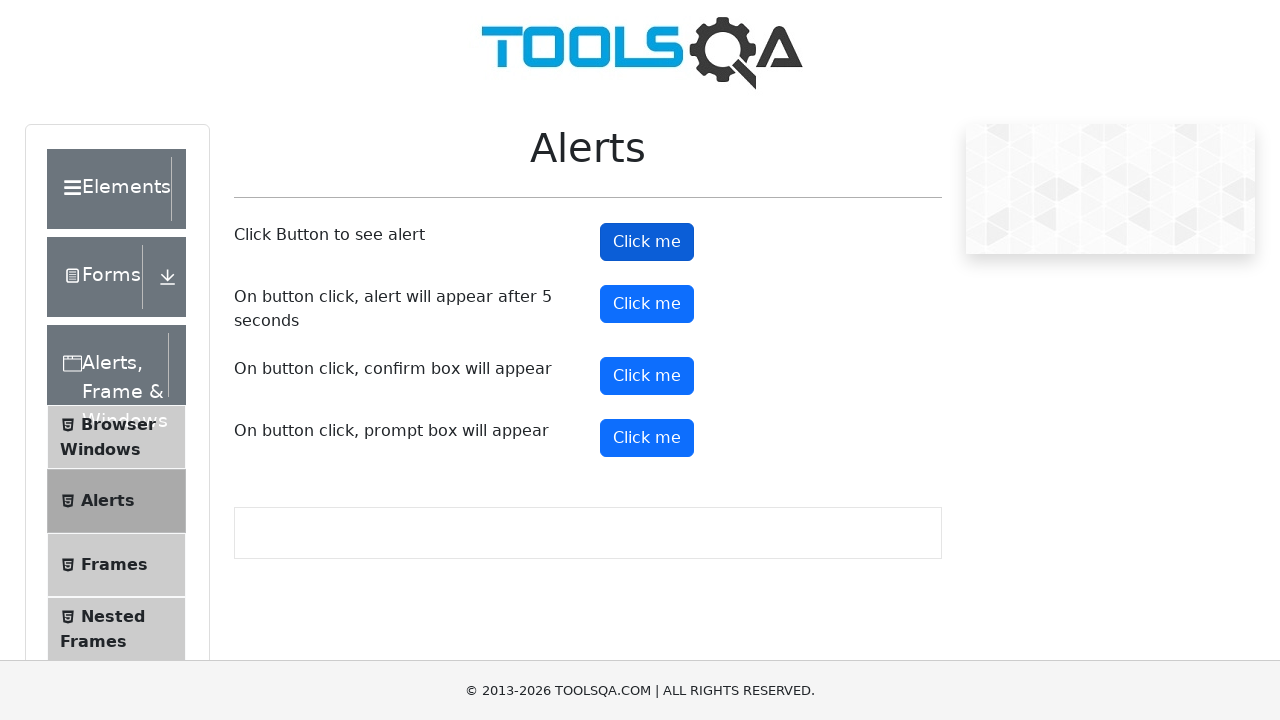

Clicked button to trigger timer alert at (647, 304) on #timerAlertButton
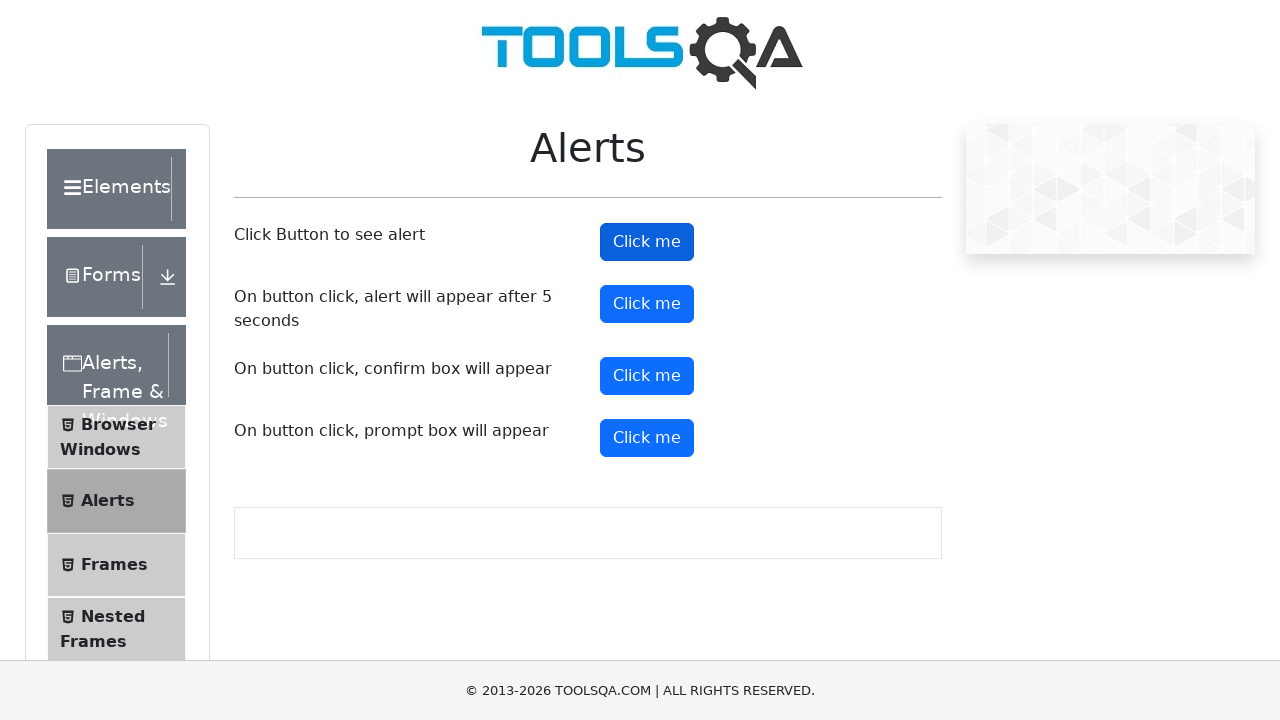

Waited 5 seconds for timer alert to appear
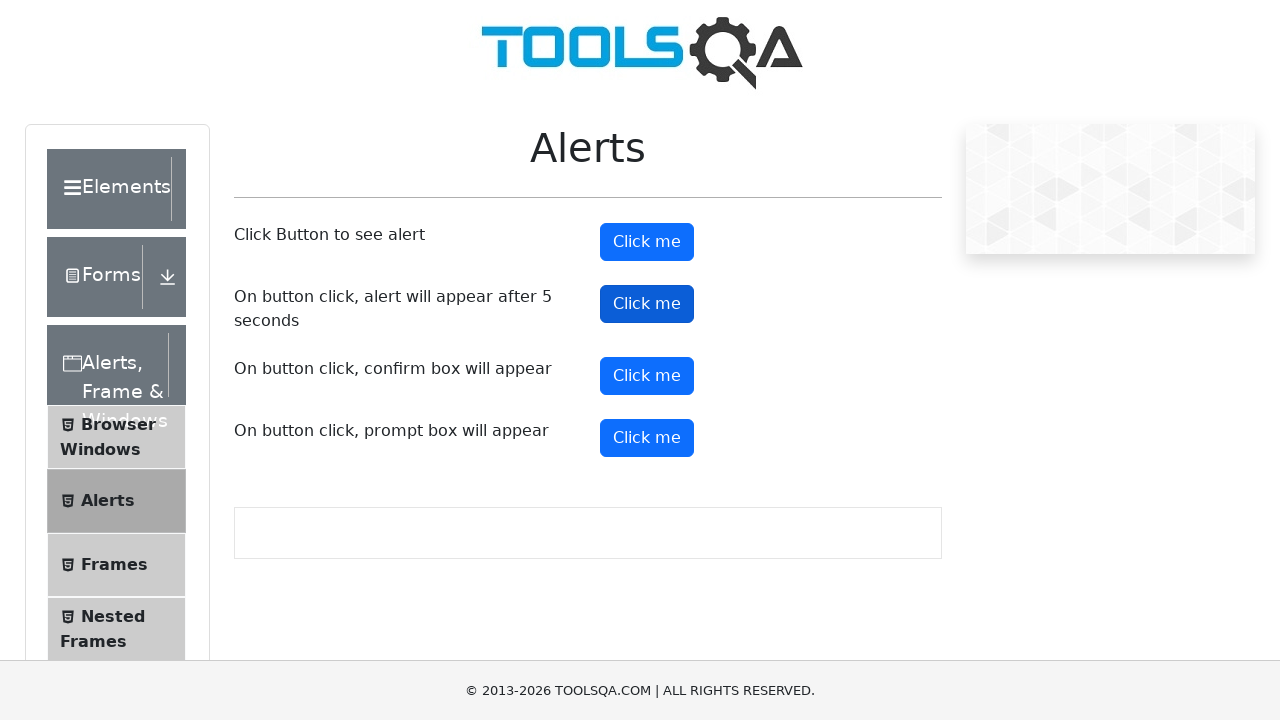

Waited 3 seconds for timer alert to be handled
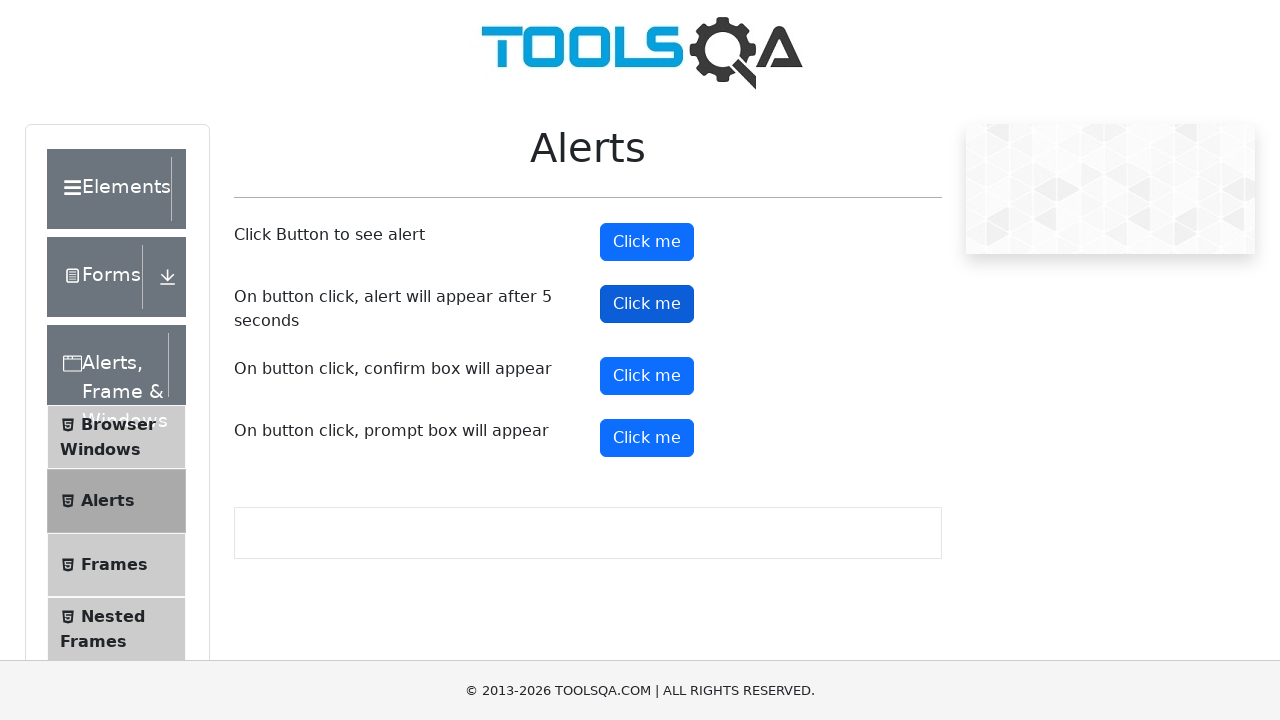

Clicked button to trigger confirmation dialog at (647, 376) on #confirmButton
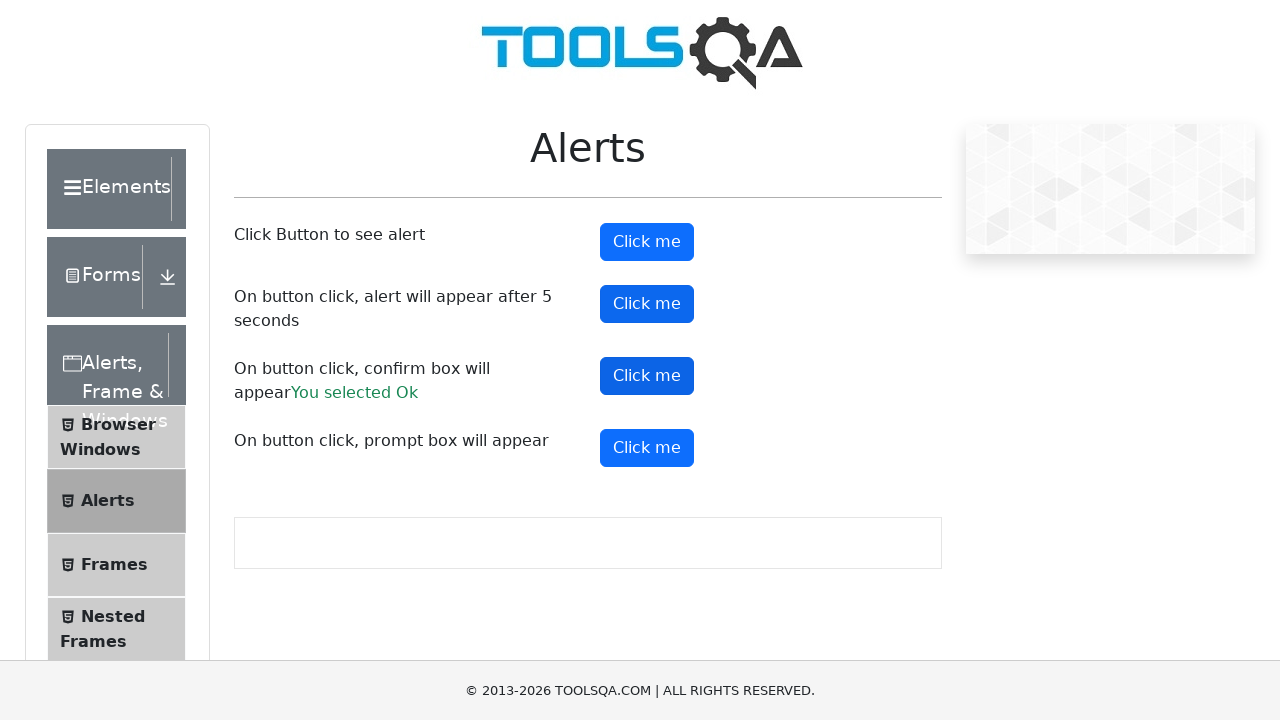

Set up dialog handler to dismiss confirmation dialog
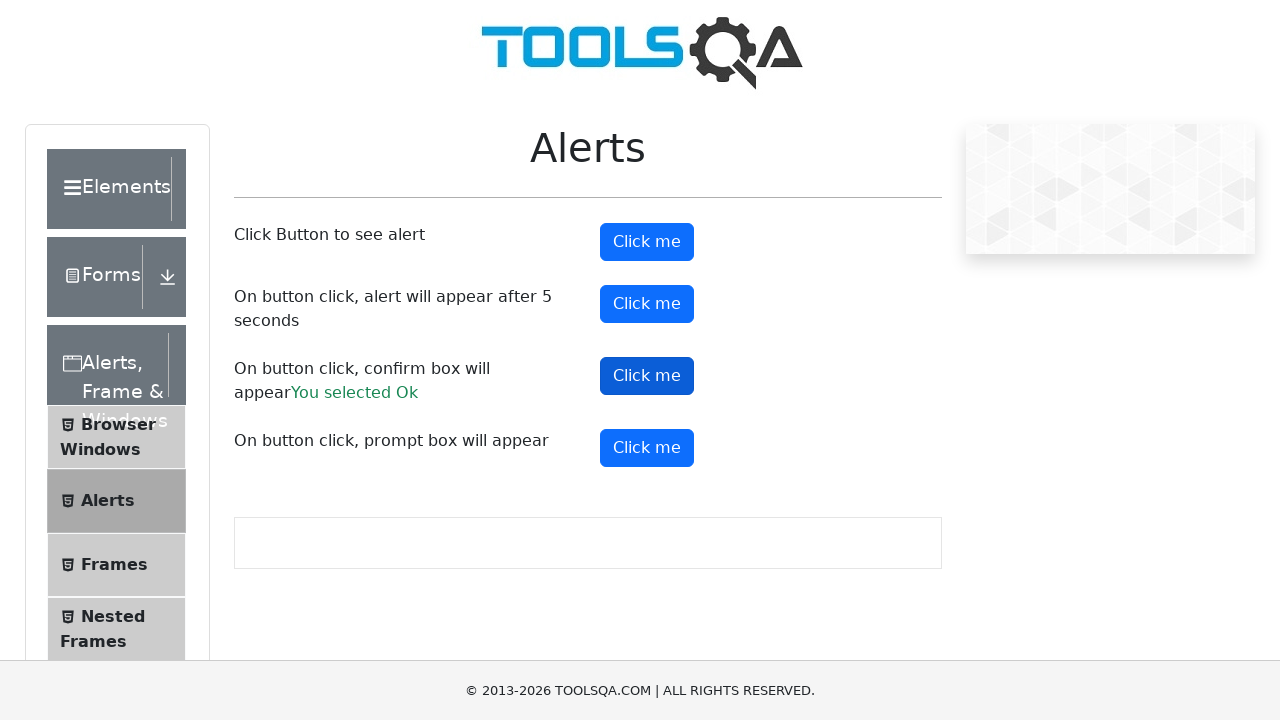

Waited 3 seconds for confirmation dialog to be dismissed
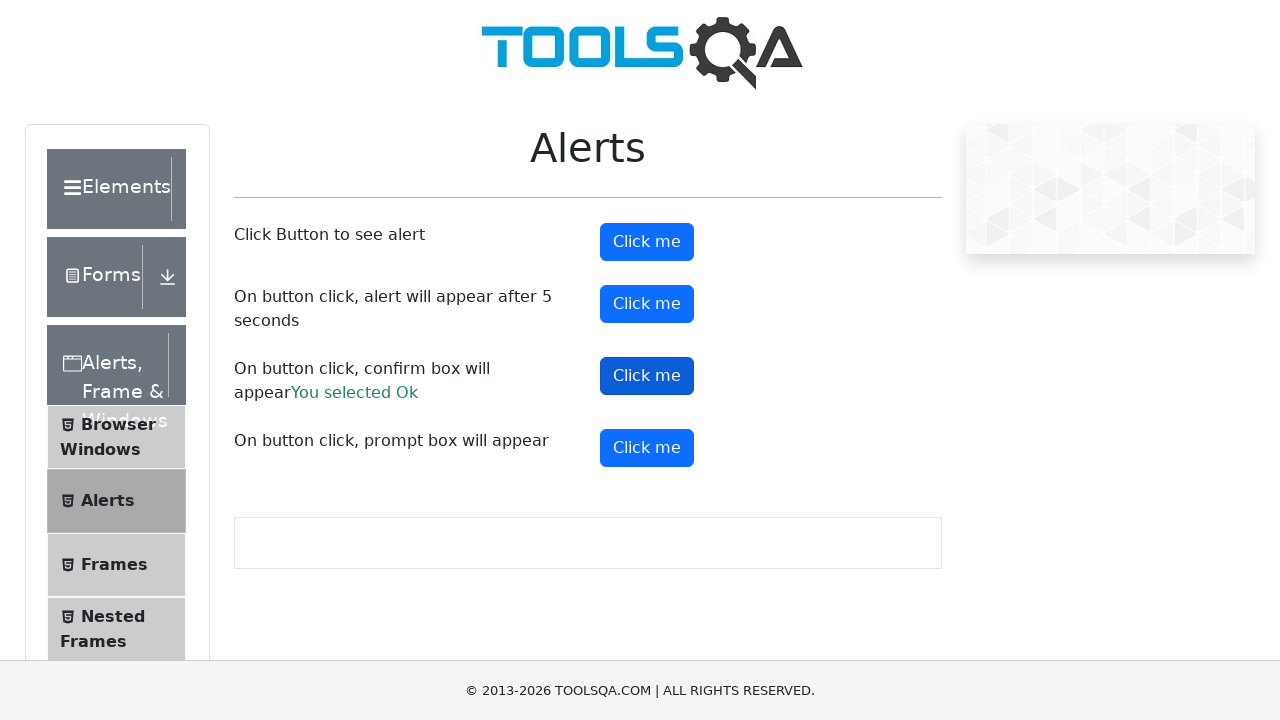

Clicked button to trigger prompt dialog at (647, 448) on #promtButton
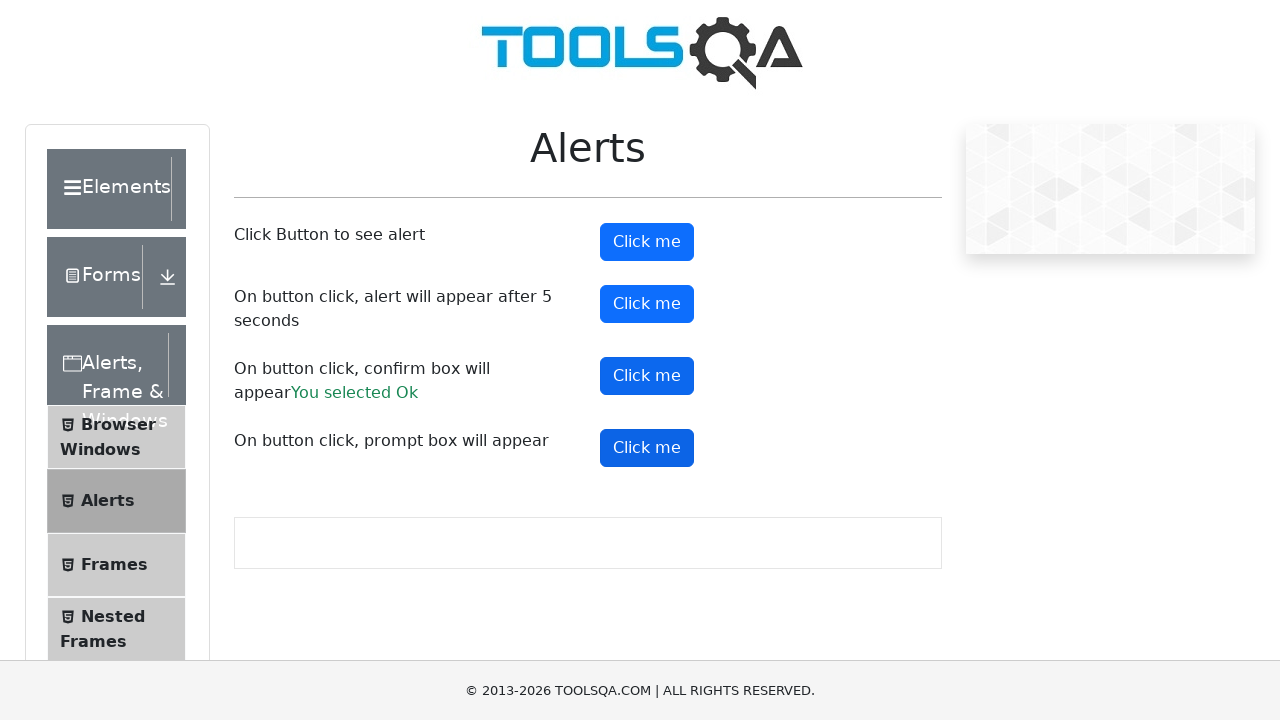

Set up dialog handler to accept prompt dialog with default value
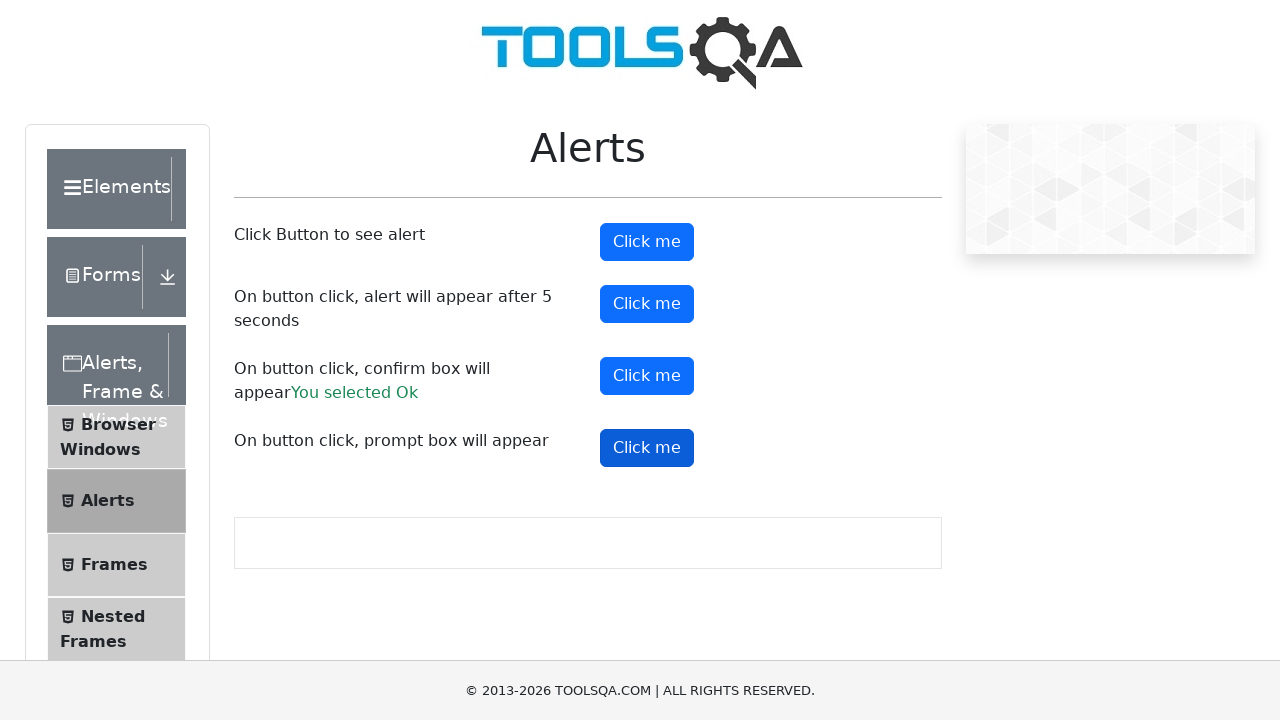

Waited 3 seconds for prompt dialog to be handled
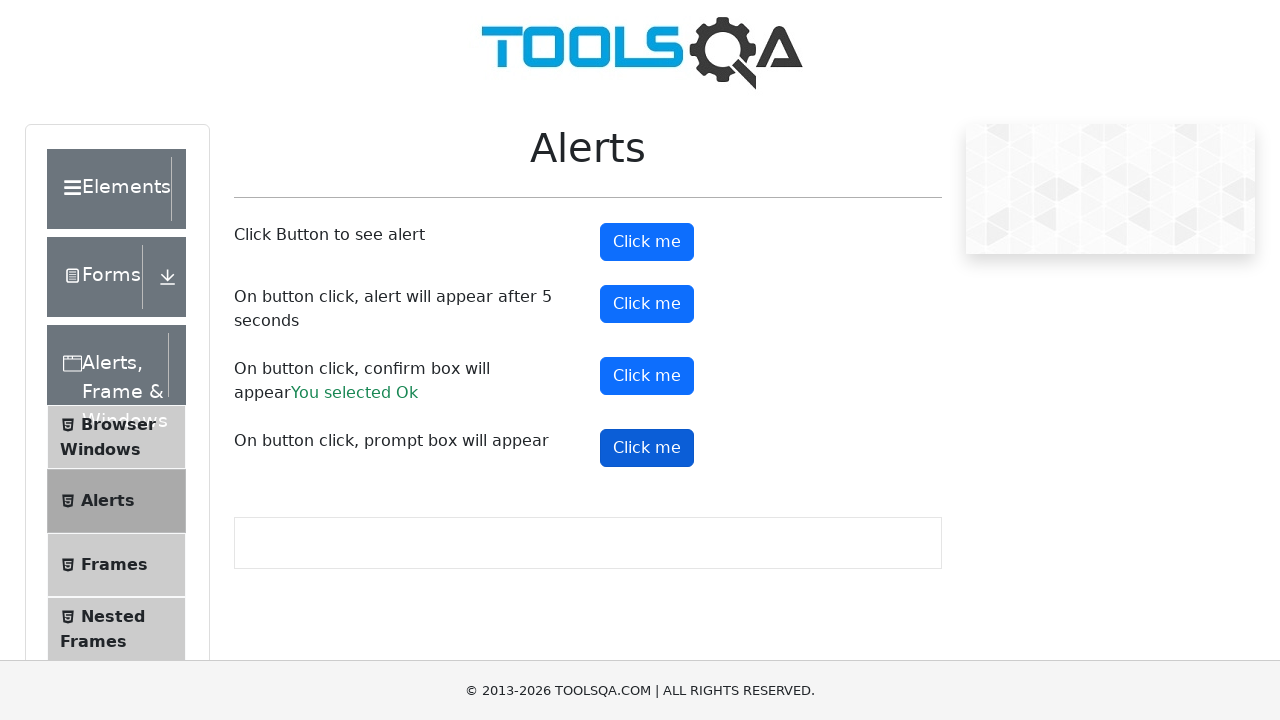

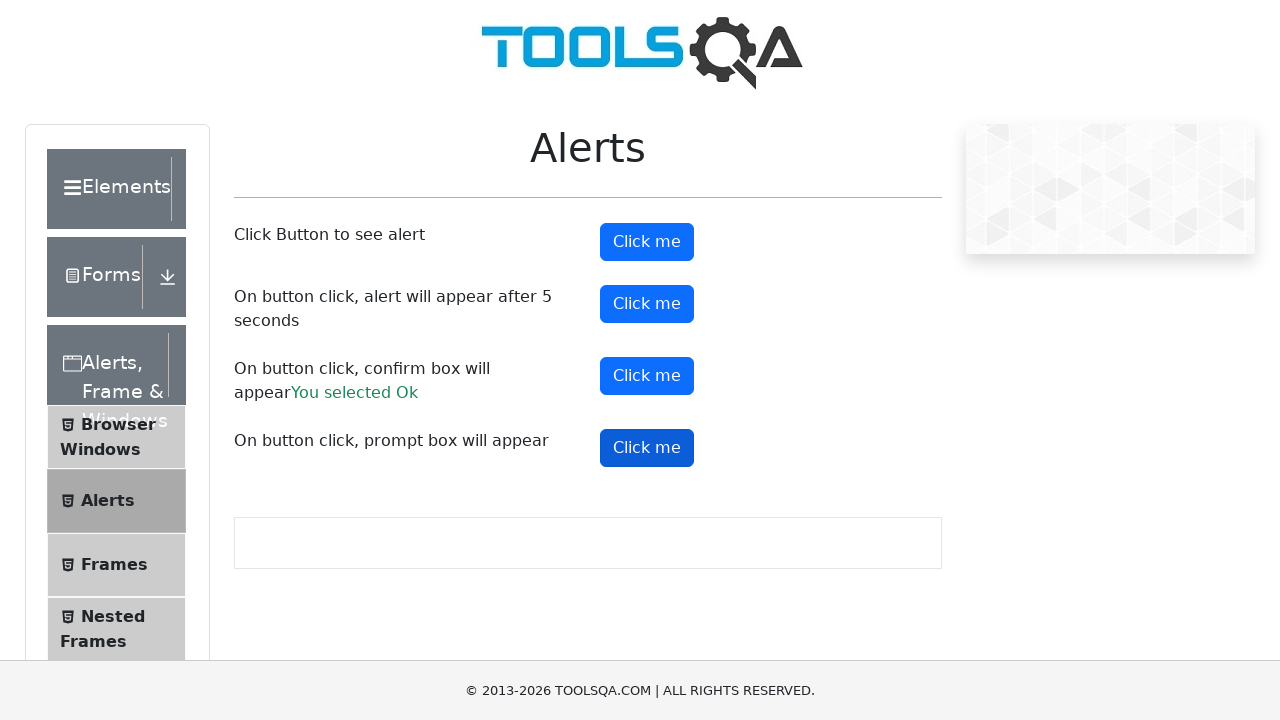